Tests that whitespace is trimmed from edited todo text

Starting URL: https://demo.playwright.dev/todomvc

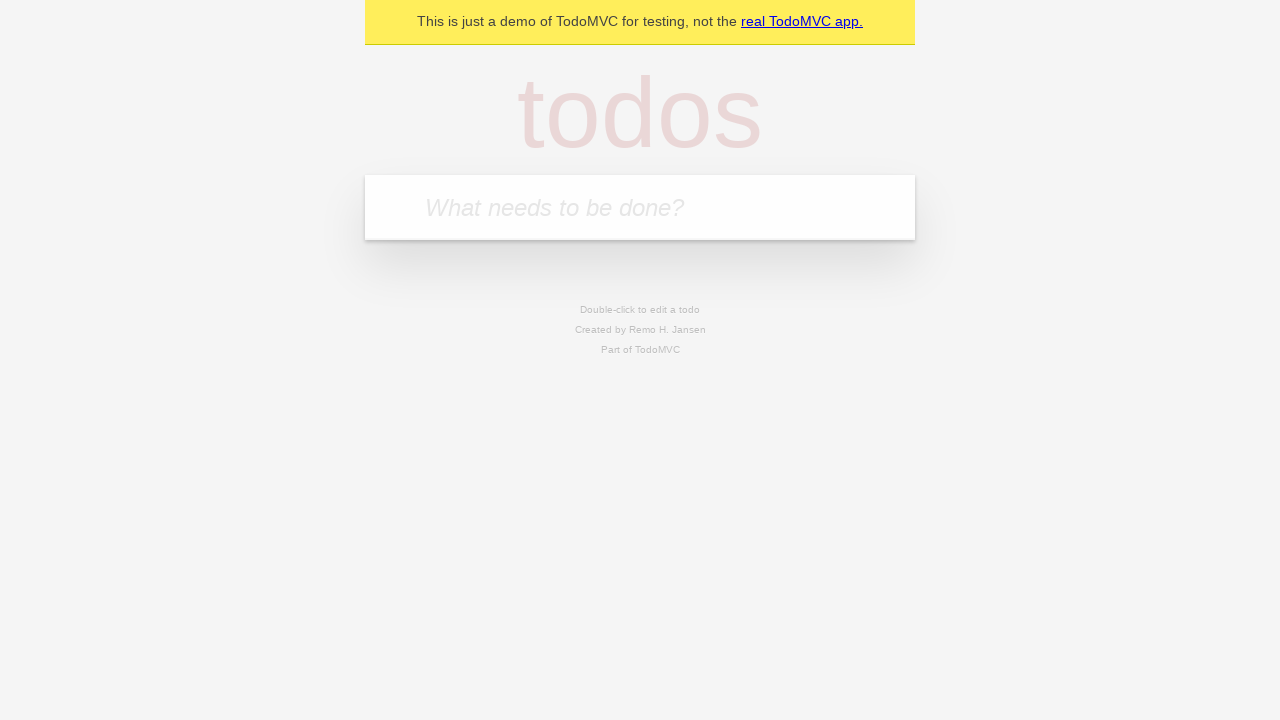

Filled new todo input with 'buy some cheese' on internal:attr=[placeholder="What needs to be done?"i]
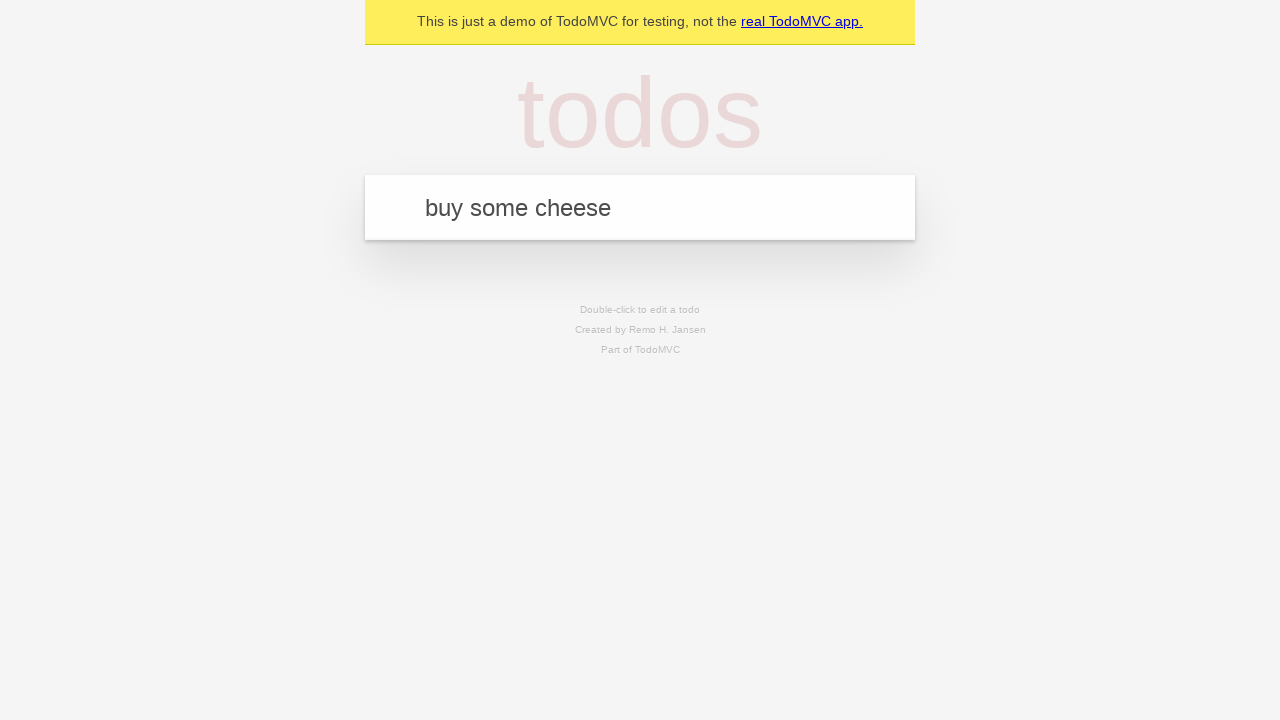

Pressed Enter to create todo 'buy some cheese' on internal:attr=[placeholder="What needs to be done?"i]
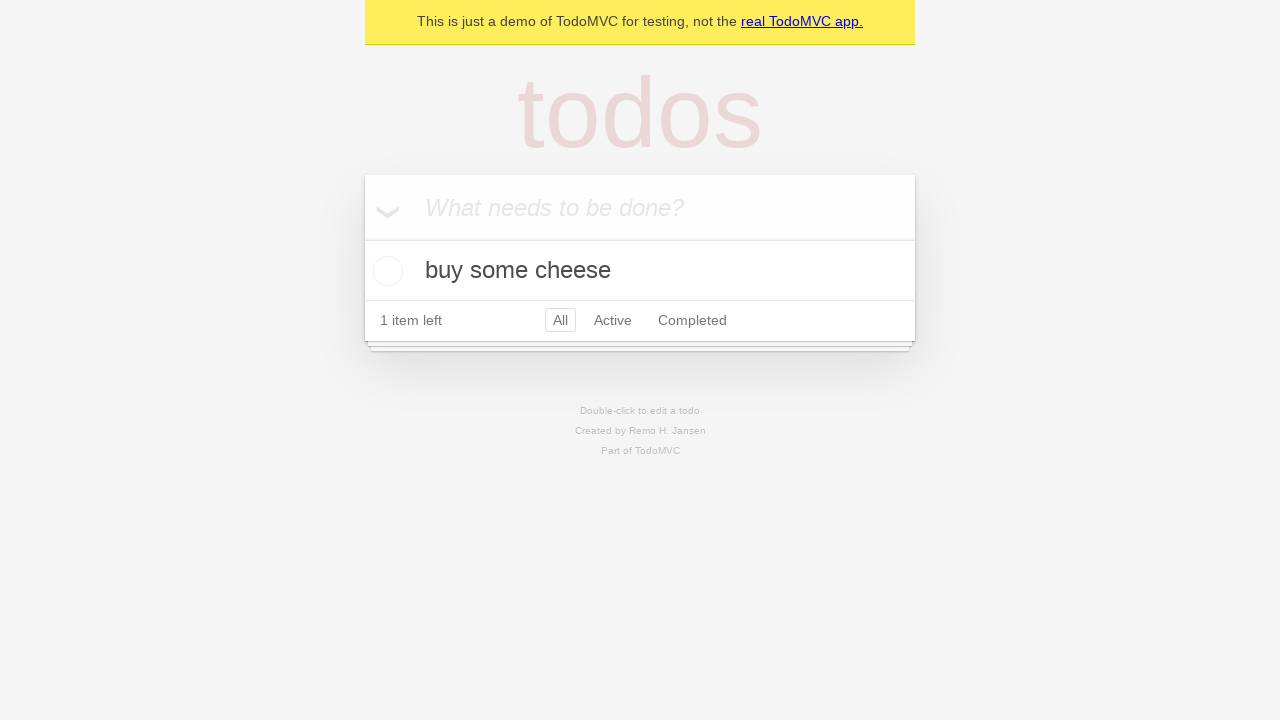

Filled new todo input with 'feed the cat' on internal:attr=[placeholder="What needs to be done?"i]
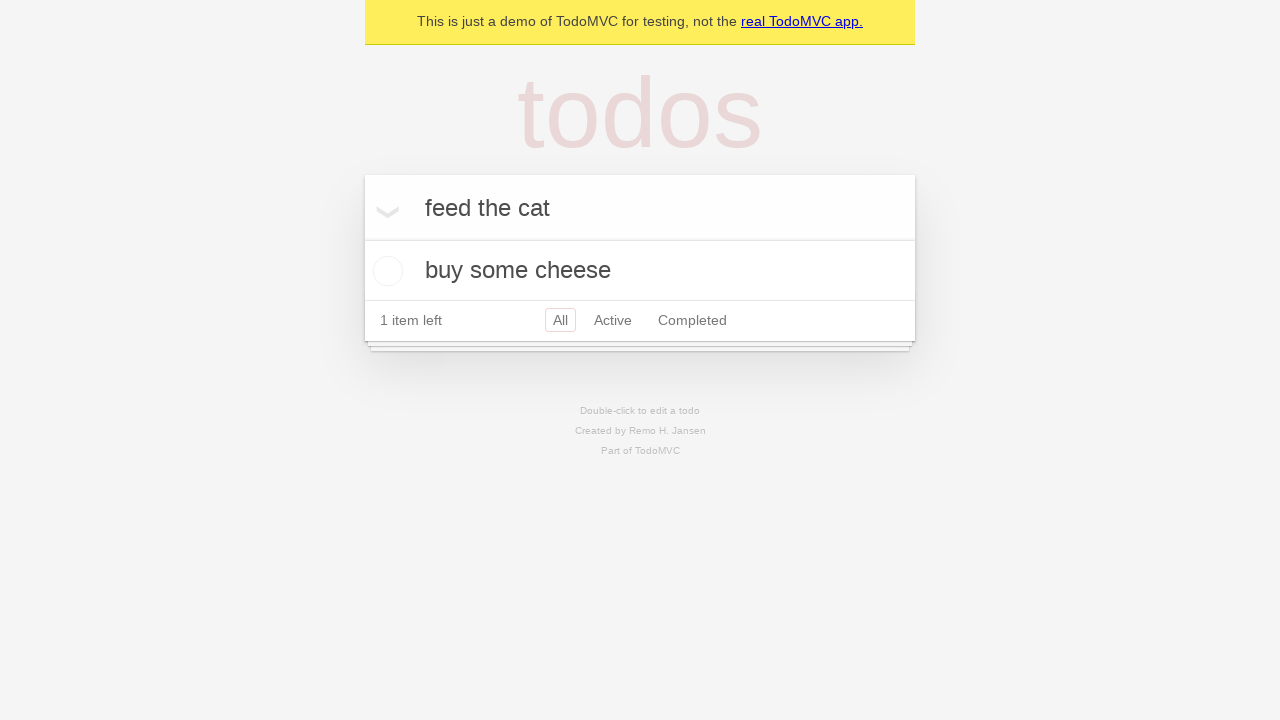

Pressed Enter to create todo 'feed the cat' on internal:attr=[placeholder="What needs to be done?"i]
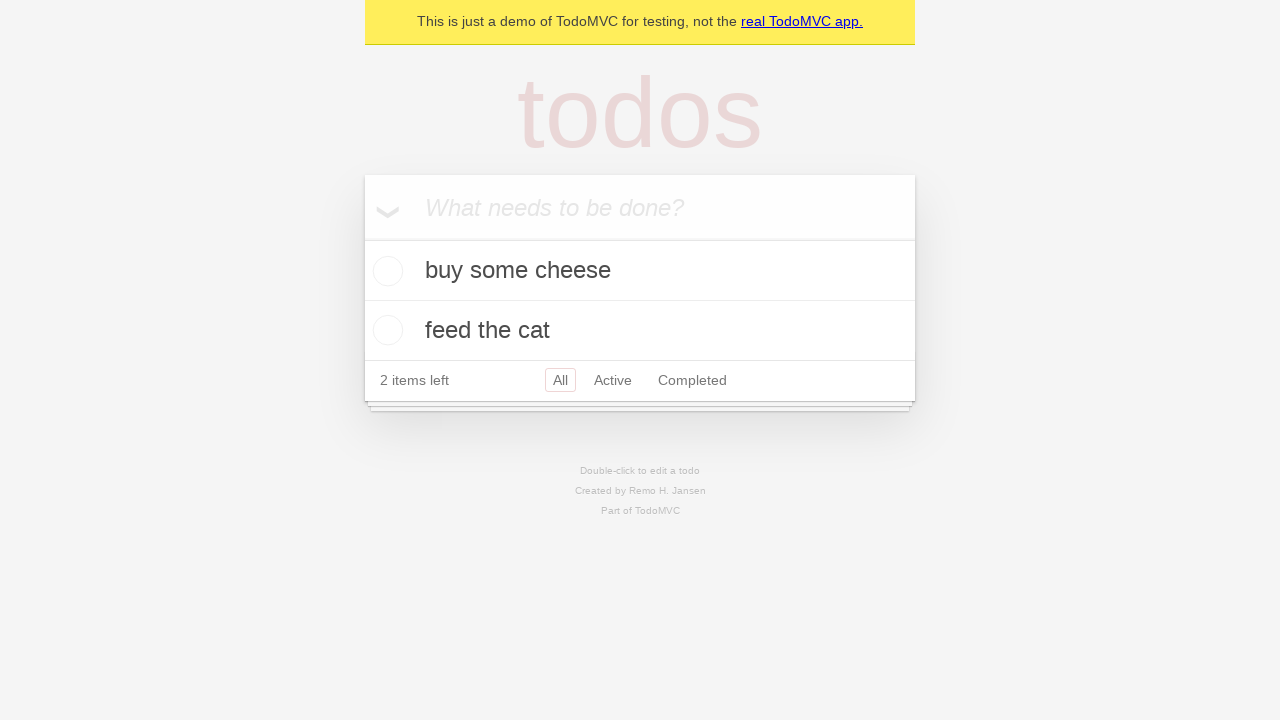

Filled new todo input with 'book a doctors appointment' on internal:attr=[placeholder="What needs to be done?"i]
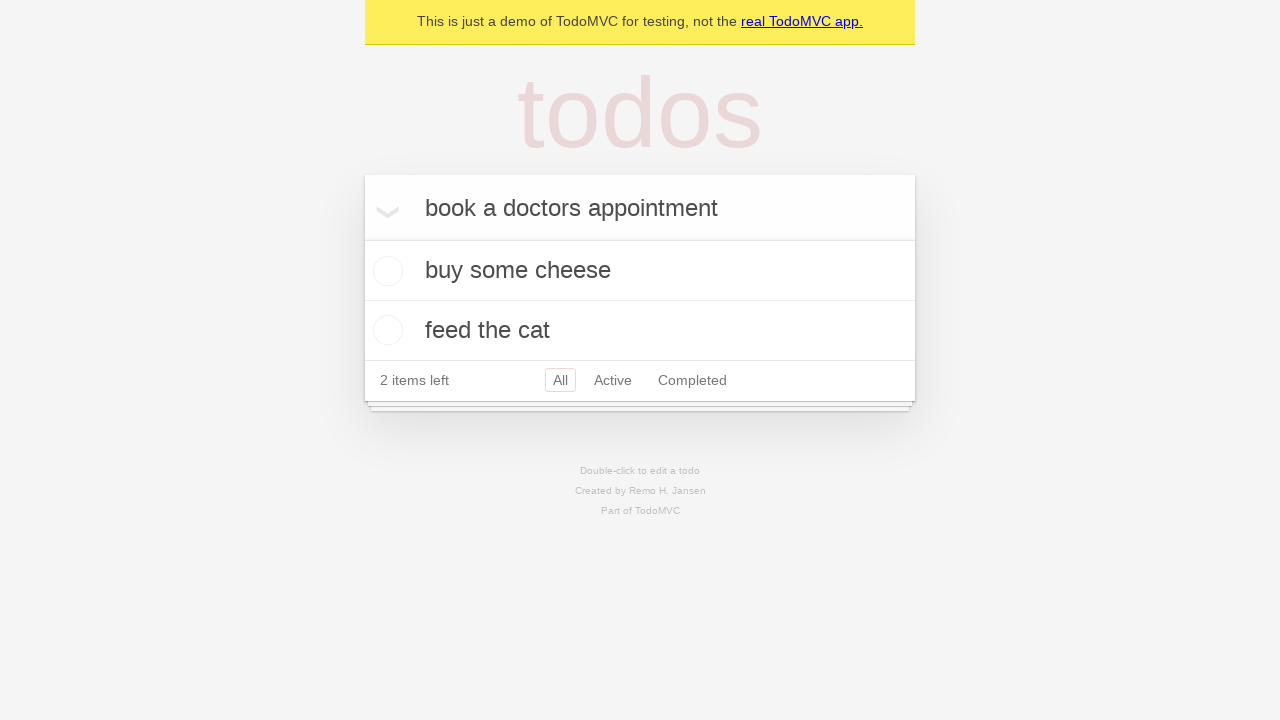

Pressed Enter to create todo 'book a doctors appointment' on internal:attr=[placeholder="What needs to be done?"i]
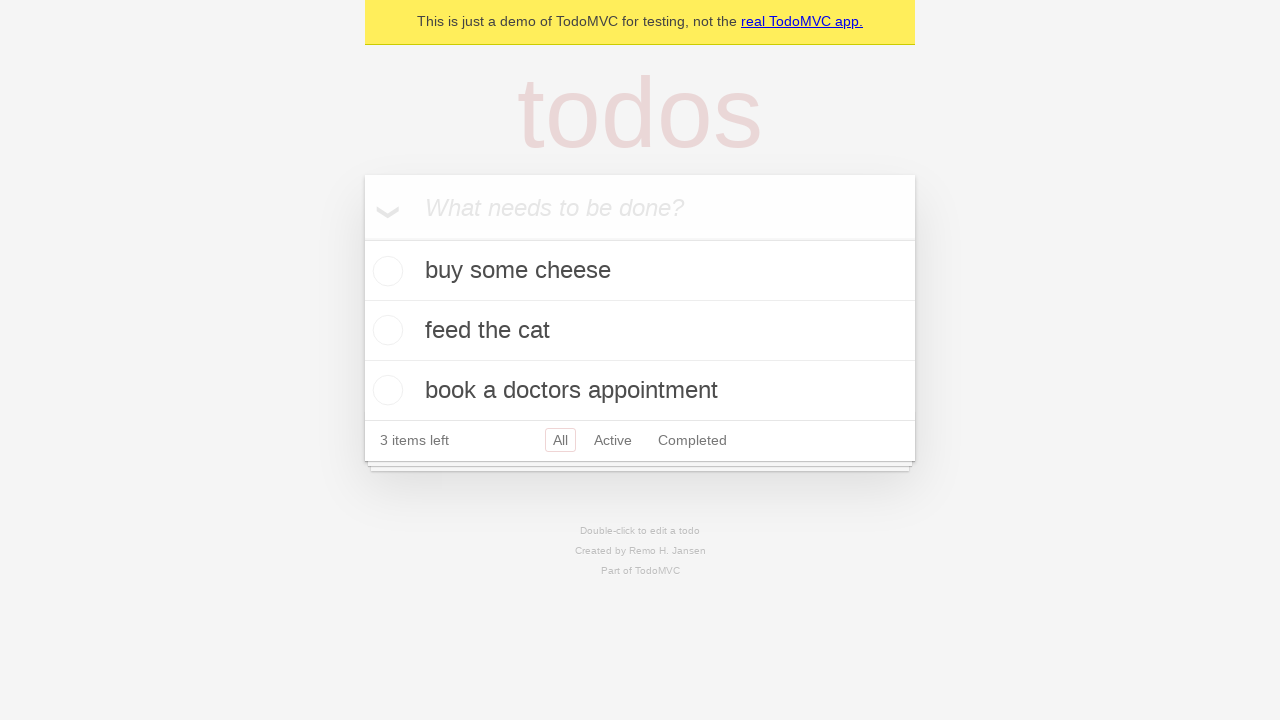

Double-clicked second todo item to enter edit mode at (640, 331) on internal:testid=[data-testid="todo-item"s] >> nth=1
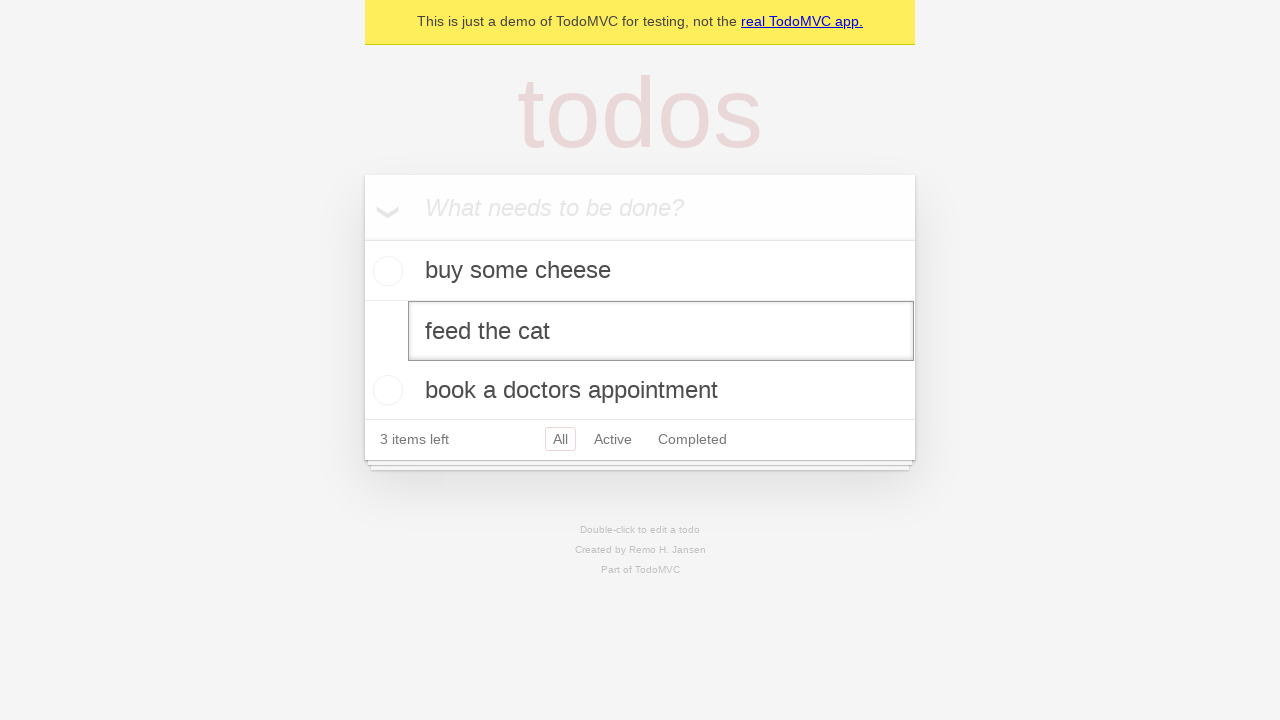

Filled edit input with text containing leading and trailing whitespace on internal:testid=[data-testid="todo-item"s] >> nth=1 >> internal:role=textbox[nam
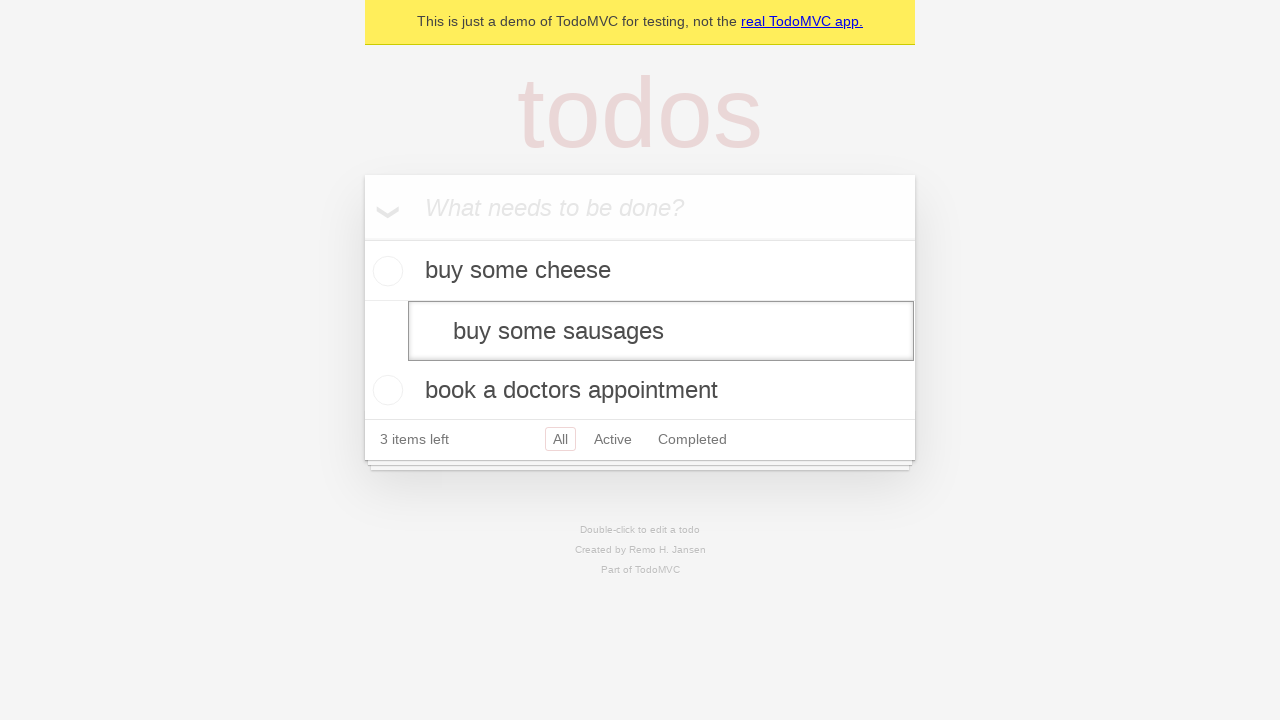

Pressed Enter to save edited todo text, verifying whitespace is trimmed on internal:testid=[data-testid="todo-item"s] >> nth=1 >> internal:role=textbox[nam
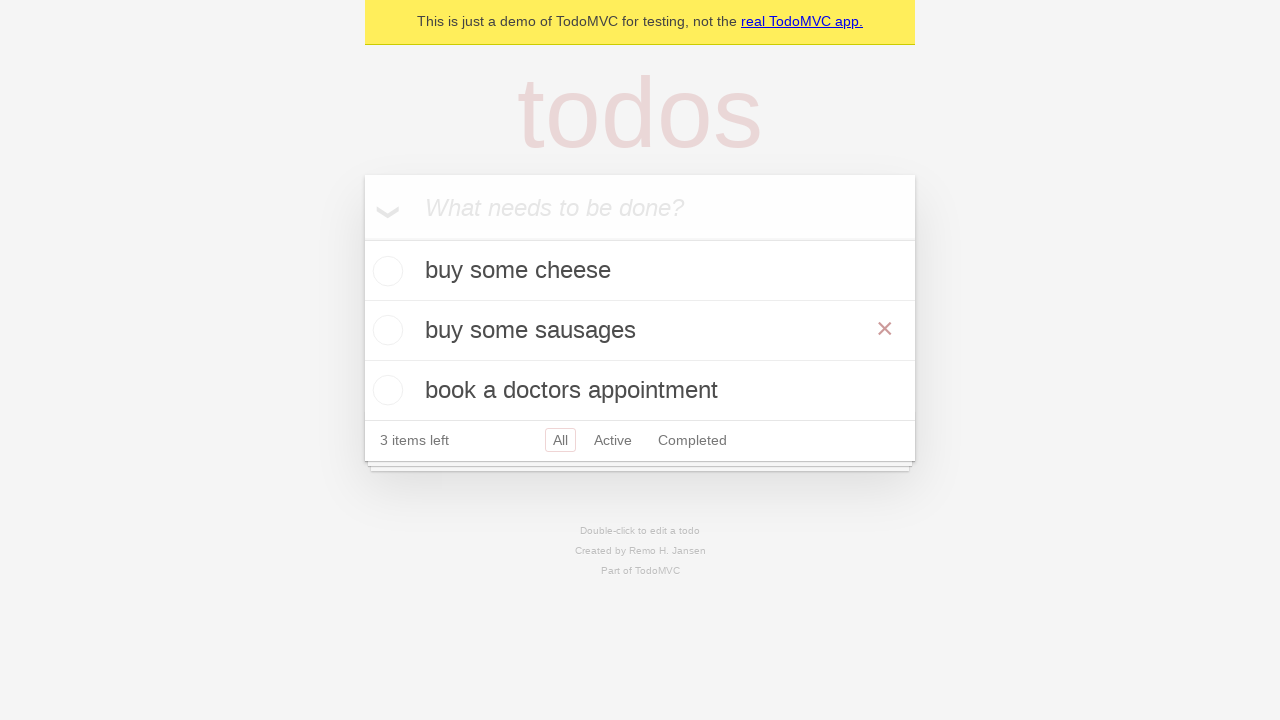

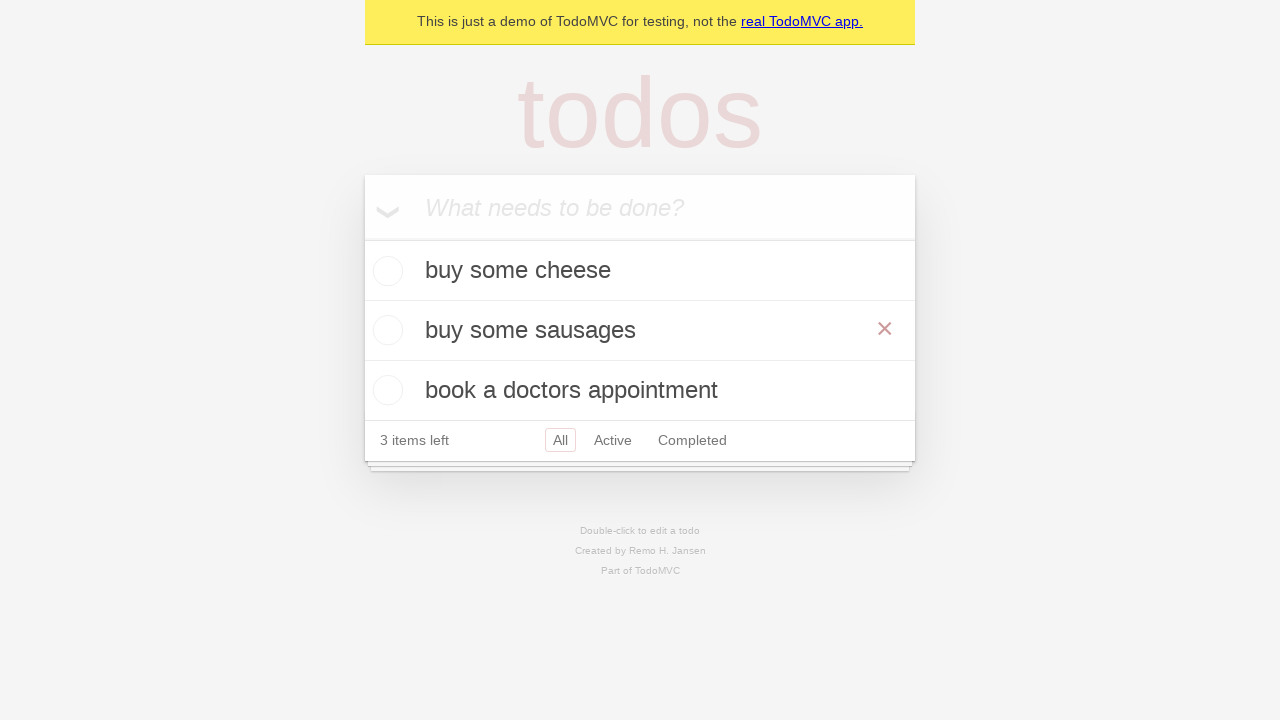